Tests a payment form by applying a coupon code, entering credit card details, and completing the purchase

Starting URL: https://vins-udemy.s3.amazonaws.com/java/html/java8-payment-screen.html

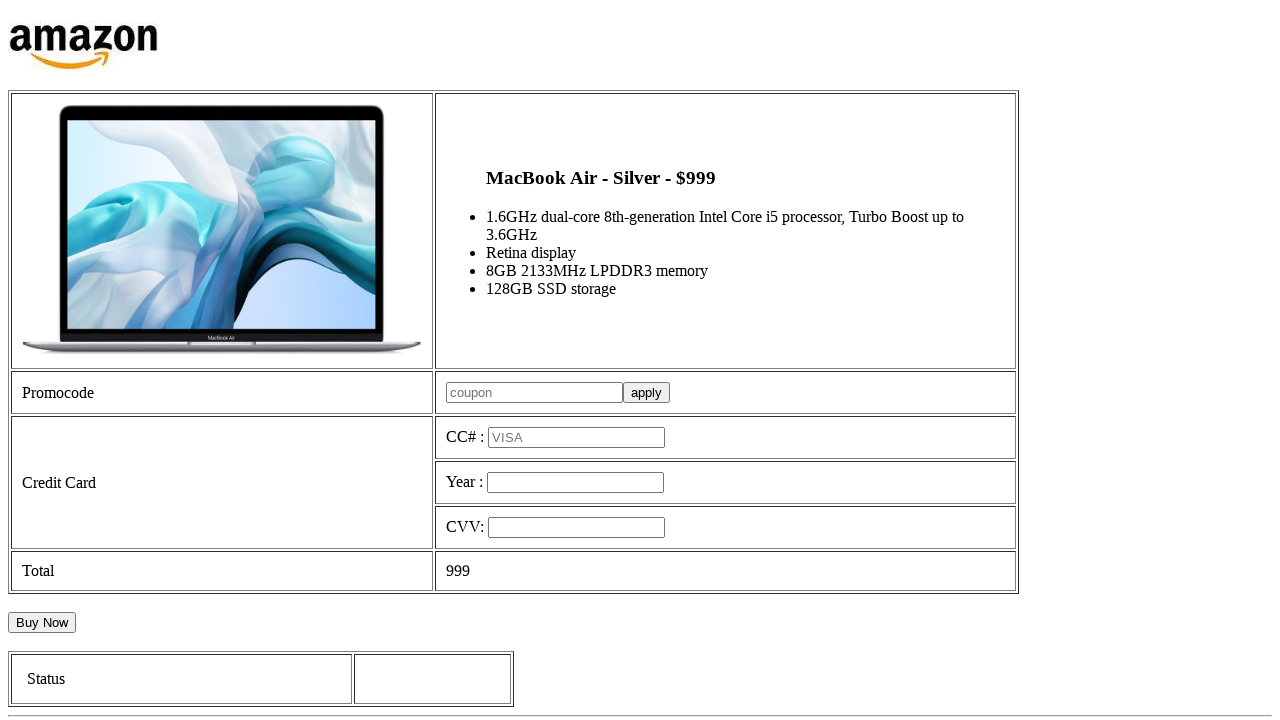

Filled coupon code field with 'DISCOUNT2024' on #coupon
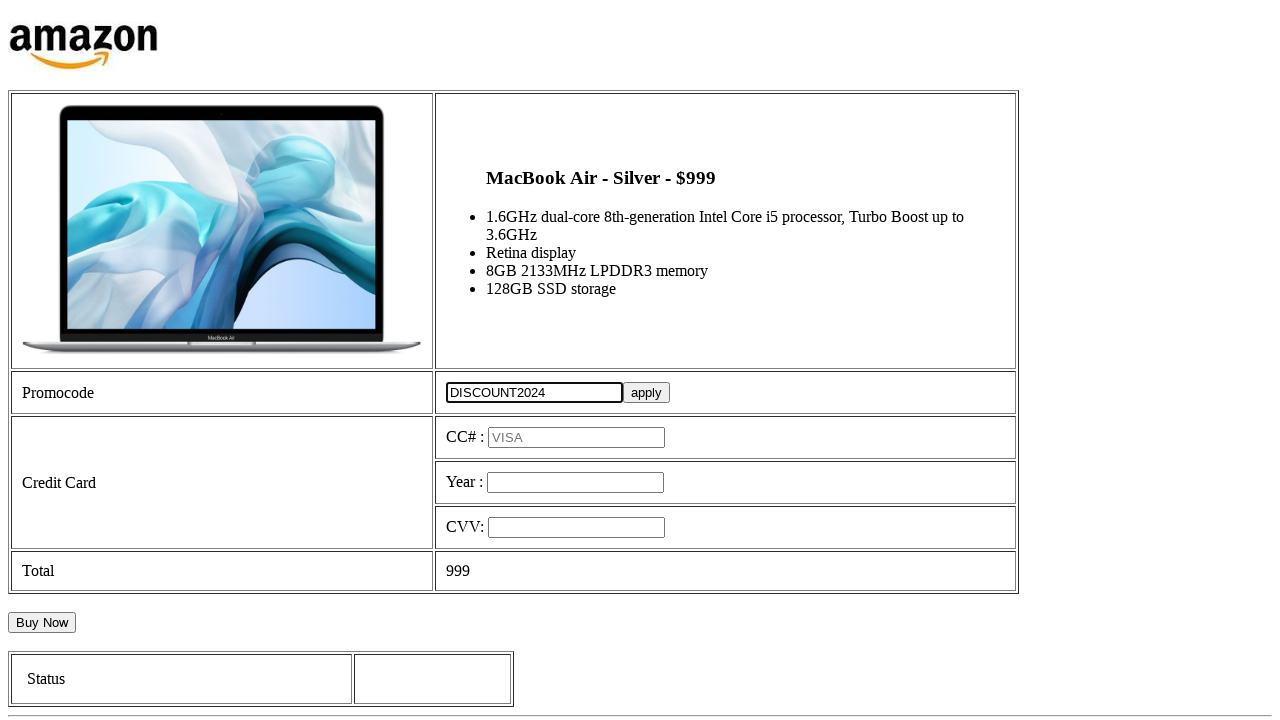

Clicked apply coupon button at (646, 392) on #couponbtn
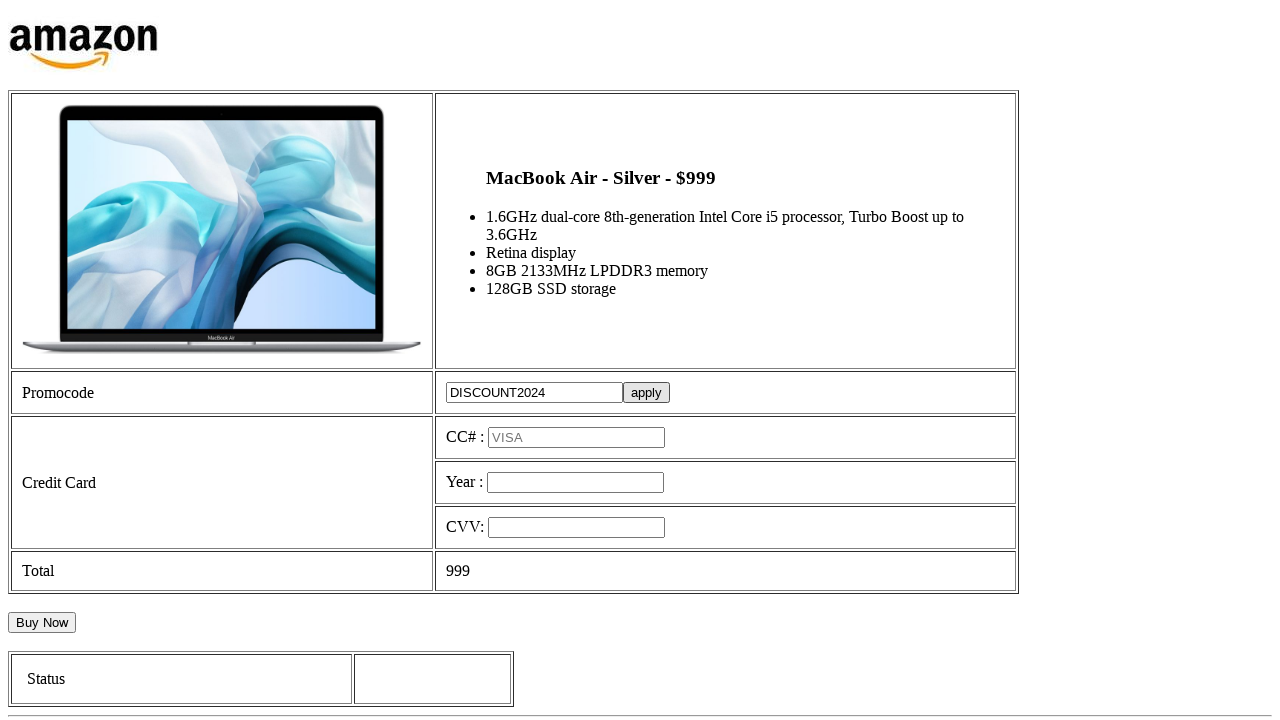

Filled credit card number field with '4111111111111111' on #cc
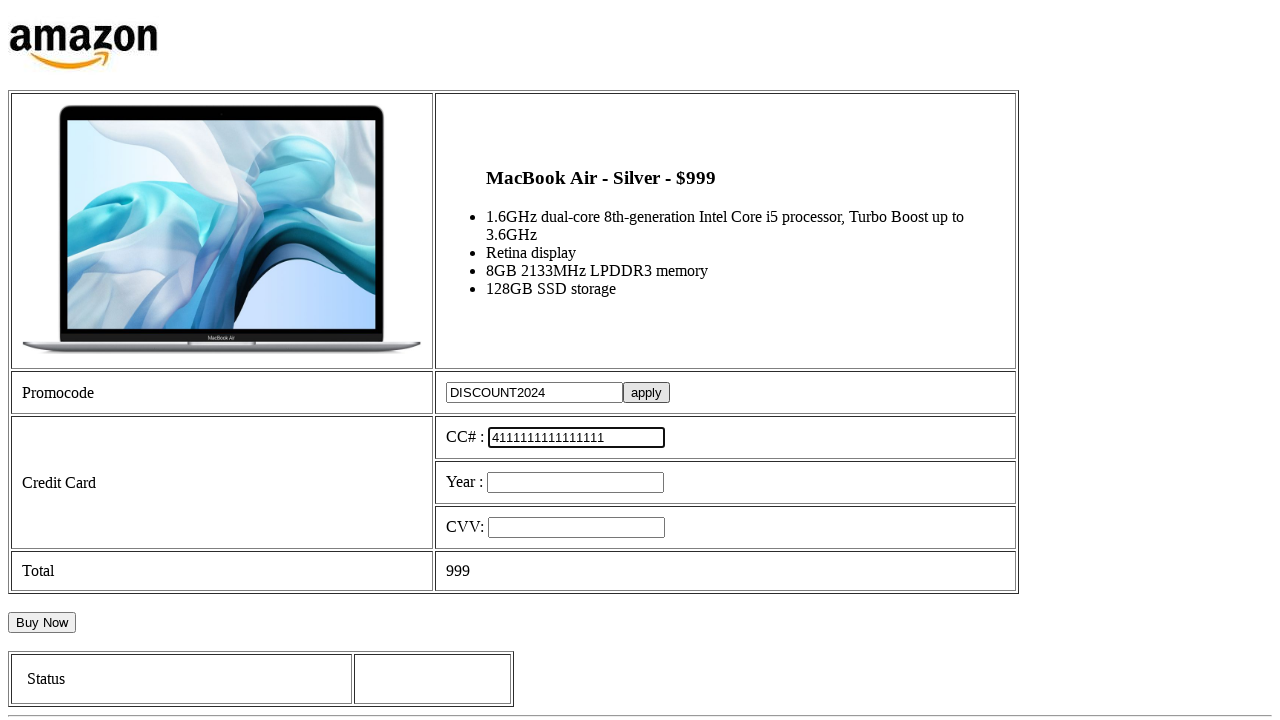

Filled expiration year field with '2025' on #year
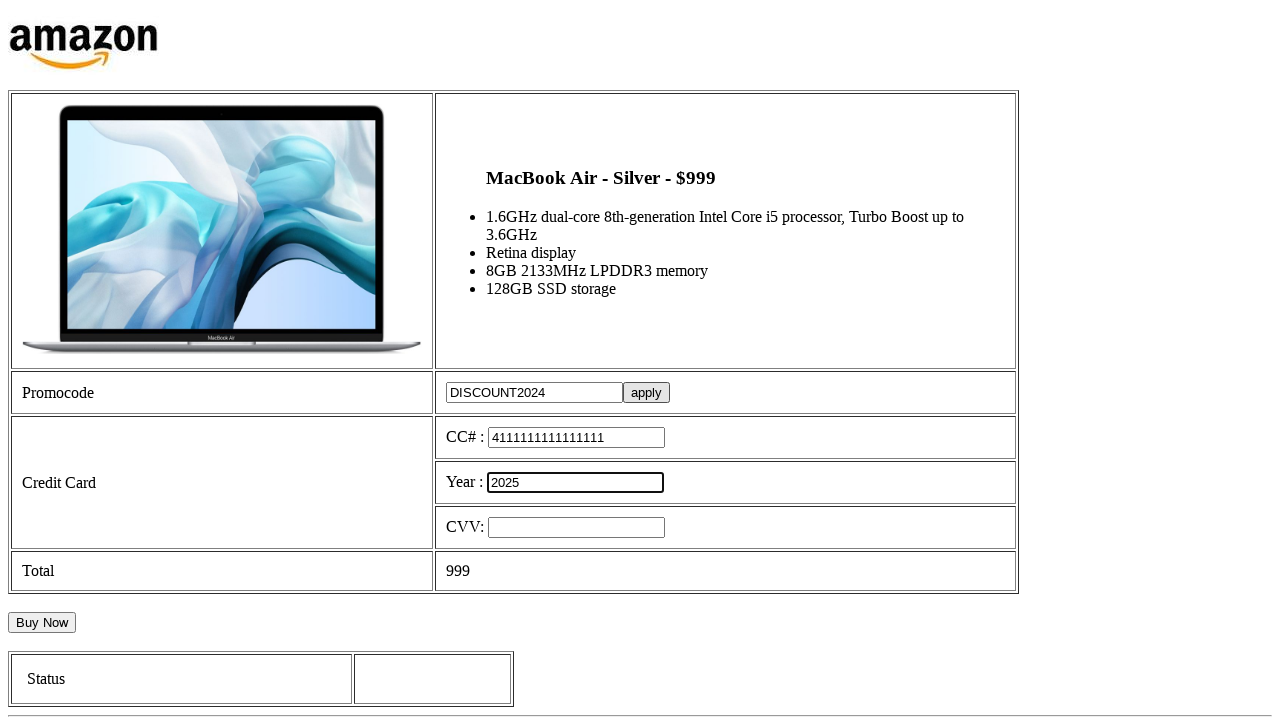

Filled CVV field with '123' on #cvv
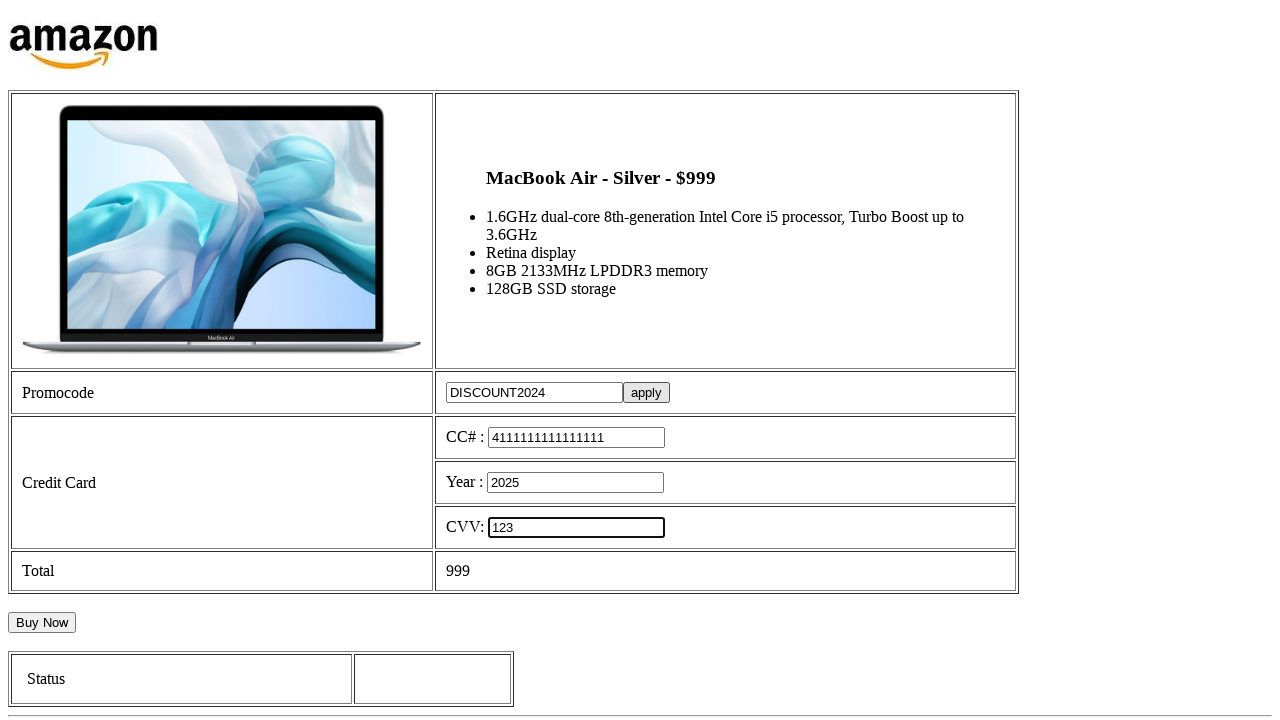

Clicked buy button to complete purchase at (42, 622) on #buy
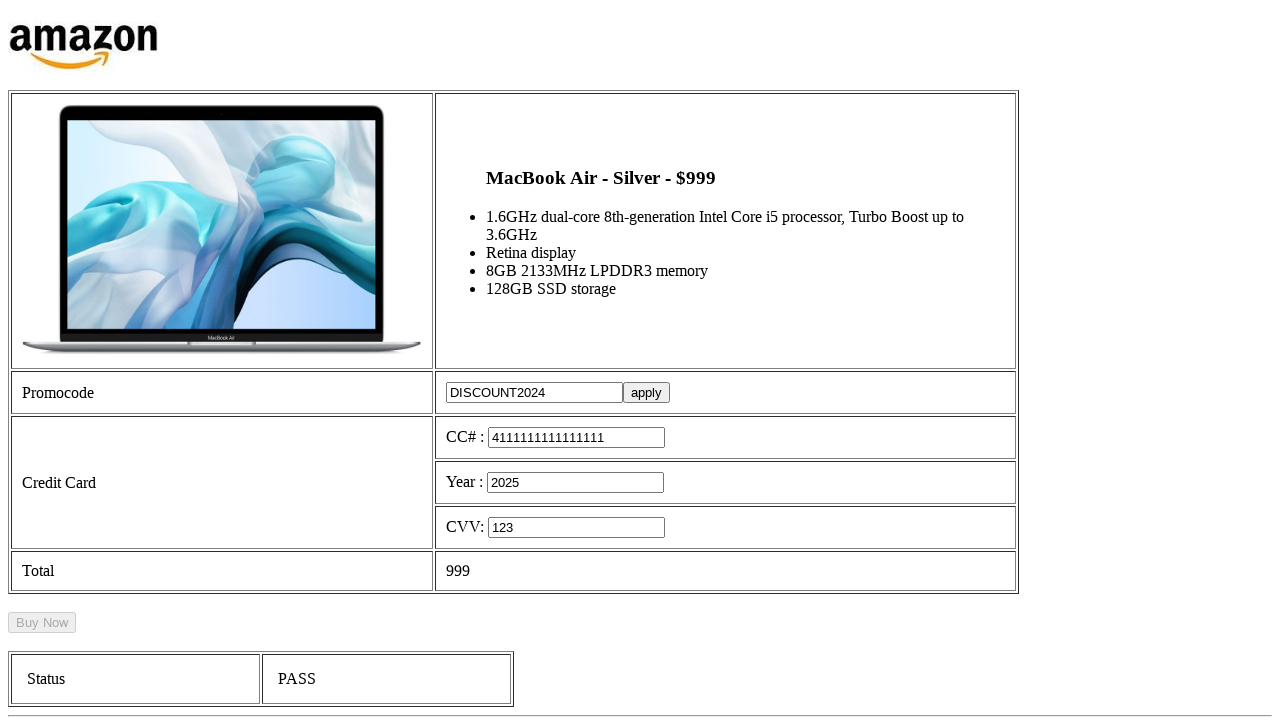

Purchase status message appeared
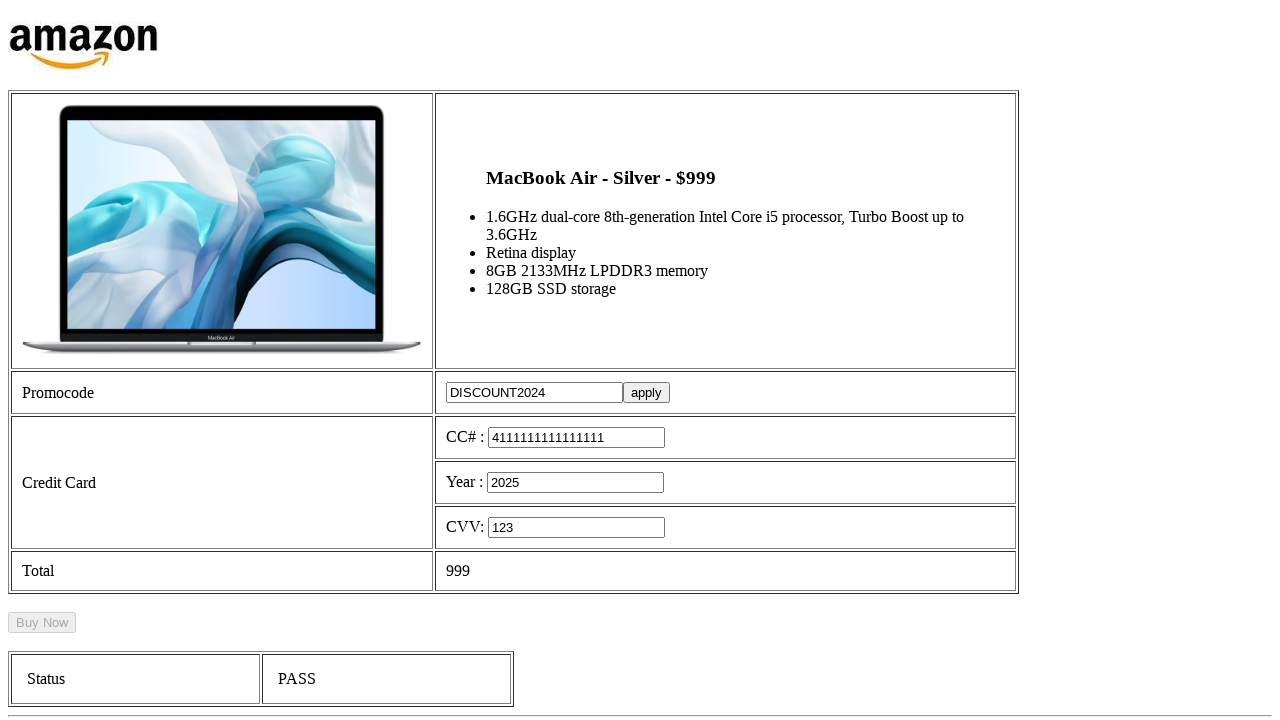

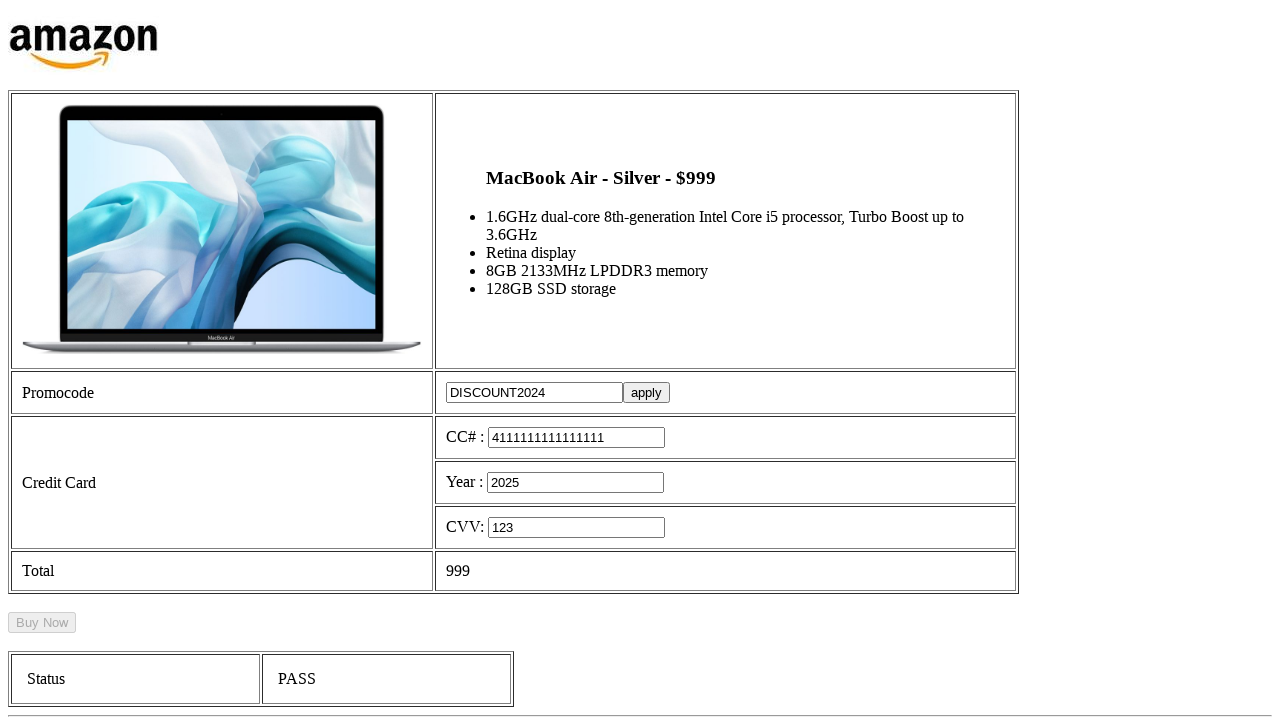